Tests that clicking the Register link navigates to the signup page and verifies the "Signing up is easy!" heading is displayed

Starting URL: https://parabank.parasoft.com/parabank/index.htm

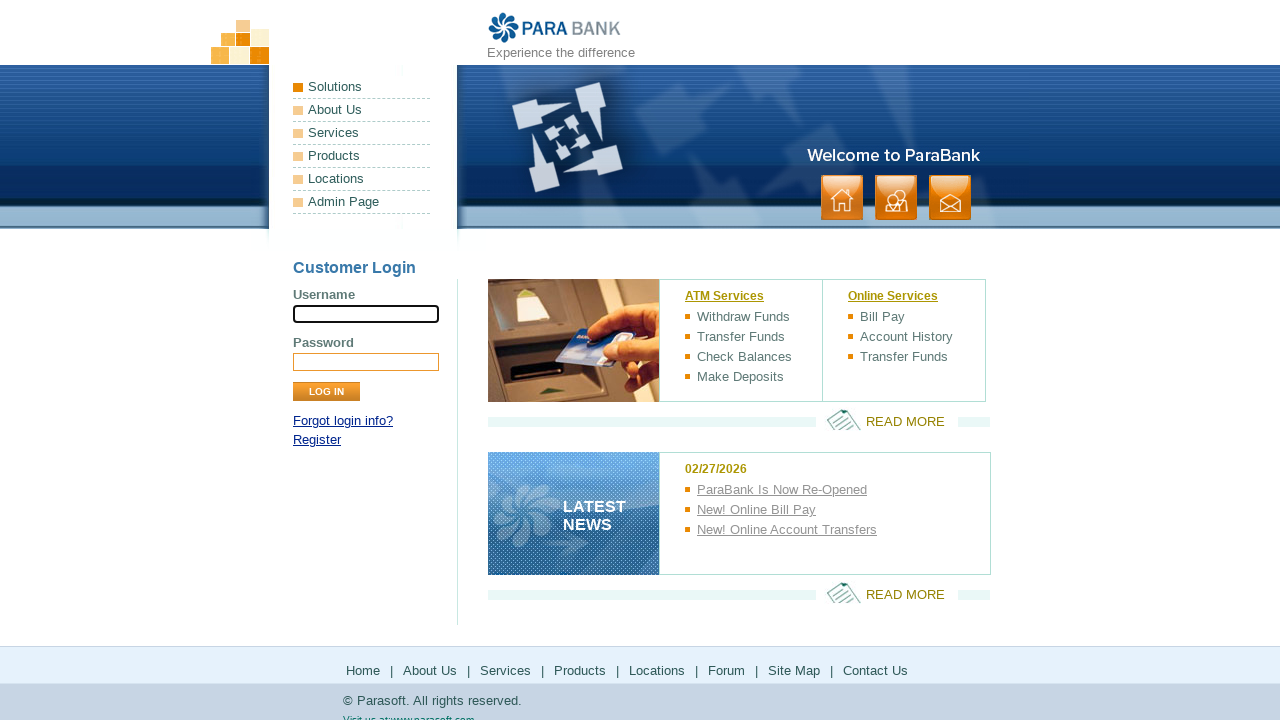

Navigated to ParaBank homepage
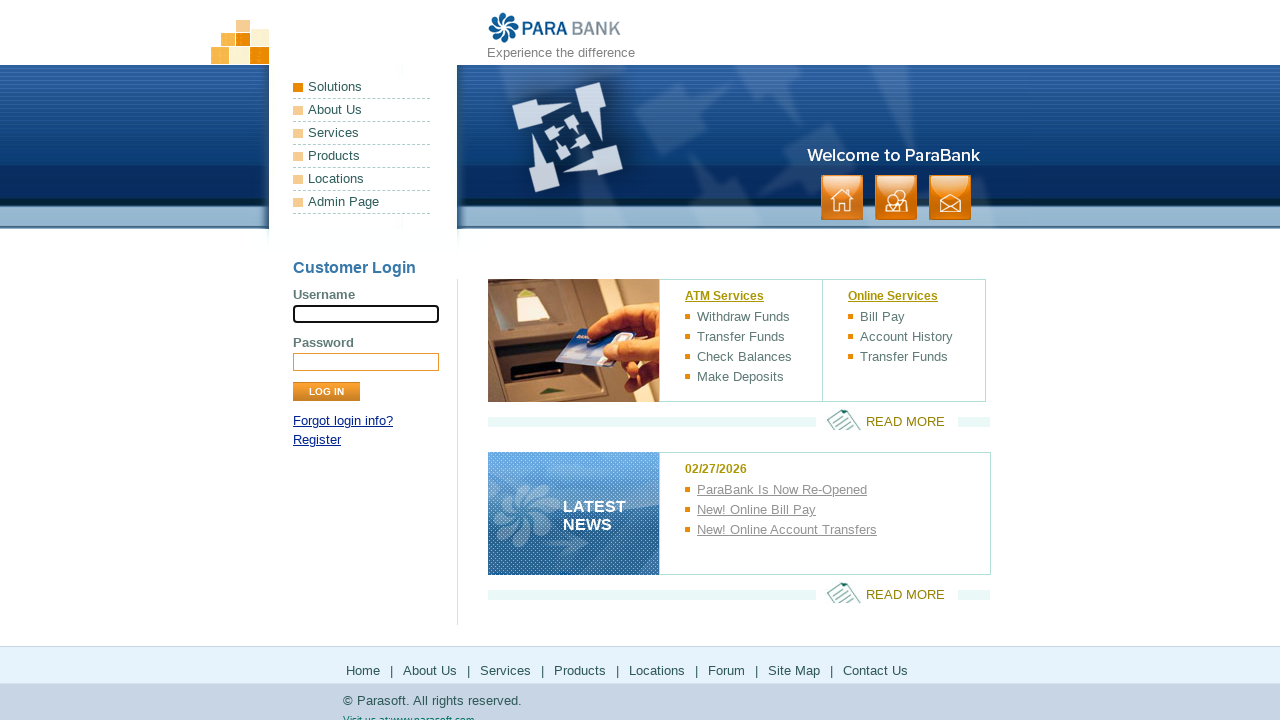

Clicked the Register link at (317, 440) on xpath=//a[contains(text(),'Register')]
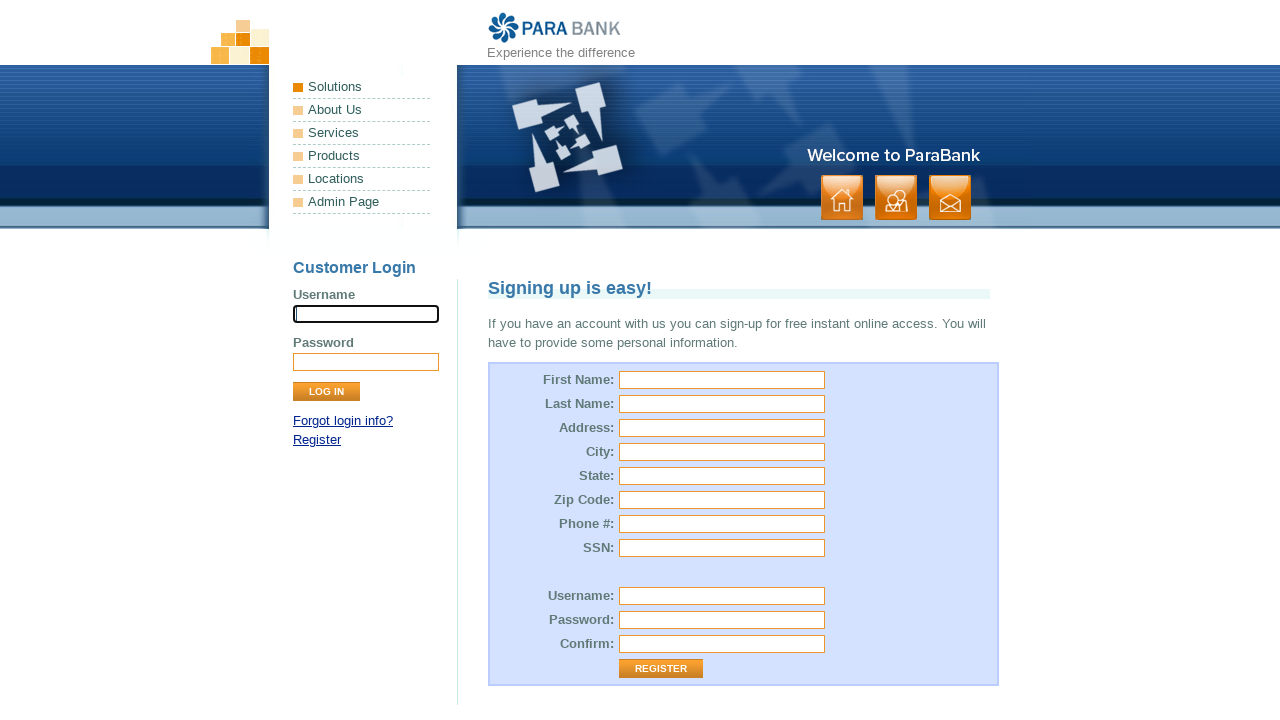

Signup page loaded and 'Signing up is easy!' heading appeared
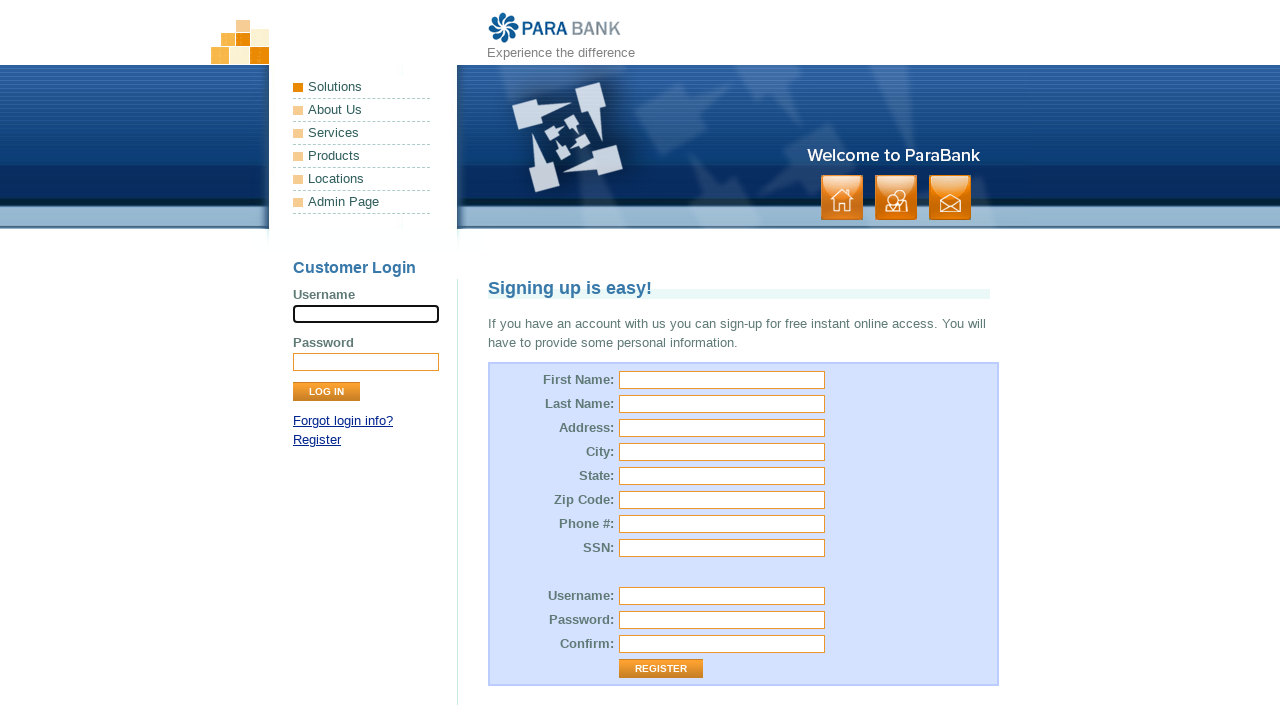

Located the 'Signing up is easy!' heading element
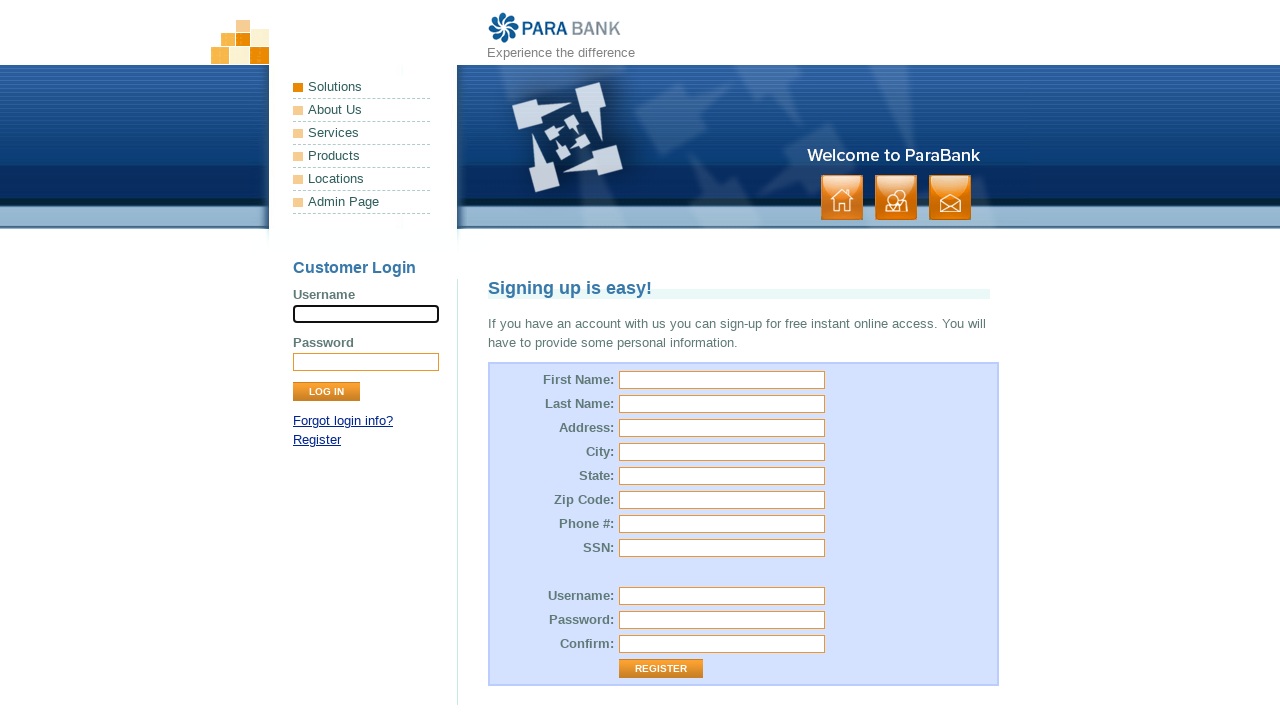

Verified heading text matches 'Signing up is easy!'
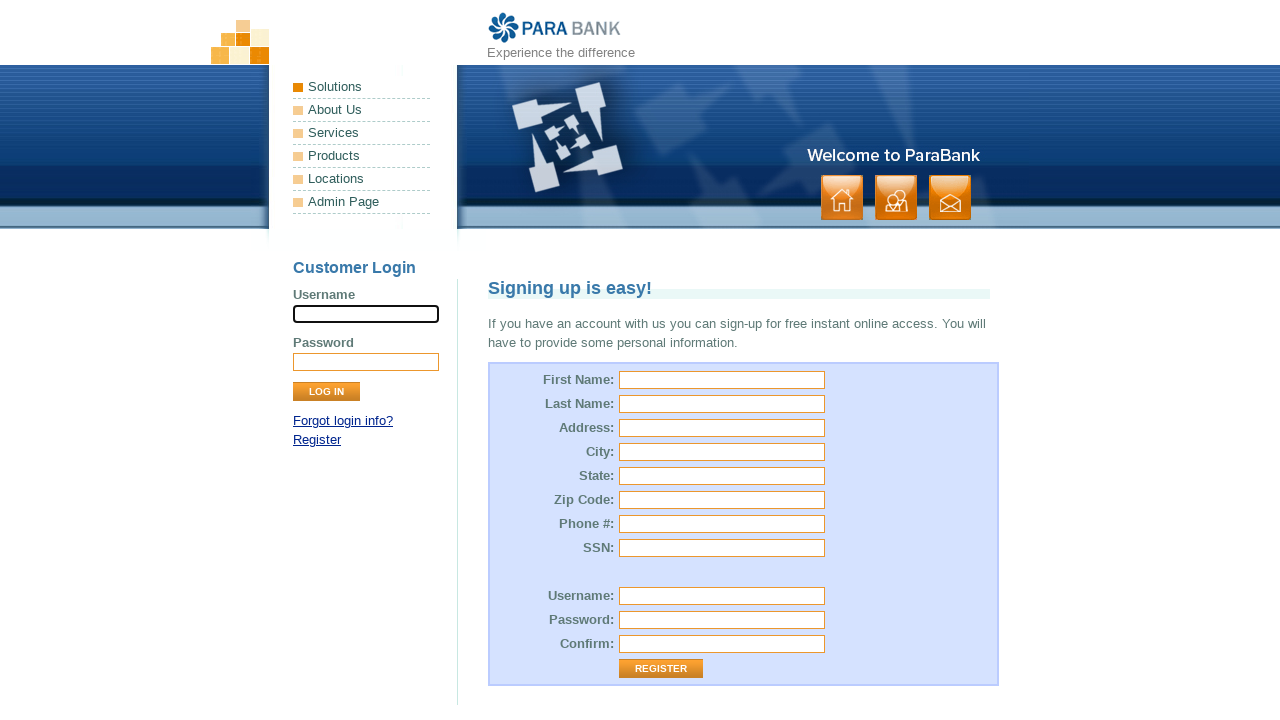

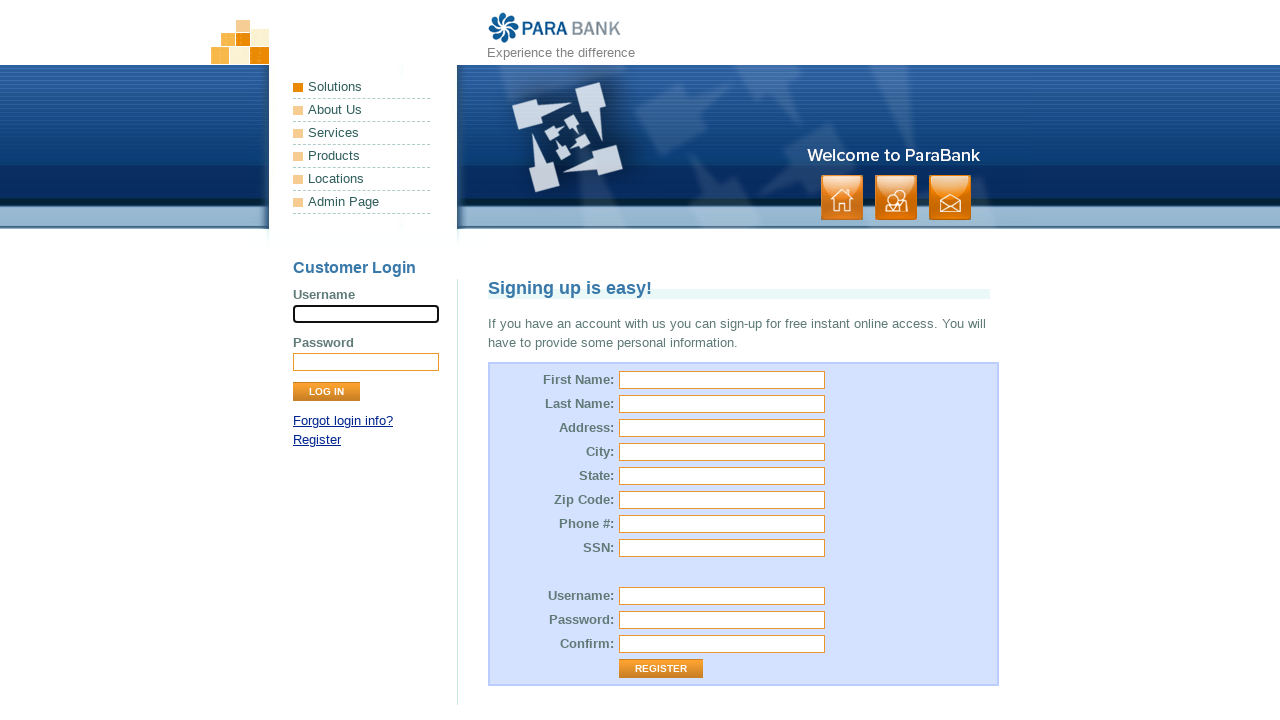